Tests a math problem form by reading two numbers, calculating their sum, selecting it from a dropdown, and submitting the form

Starting URL: http://suninjuly.github.io/selects1.html

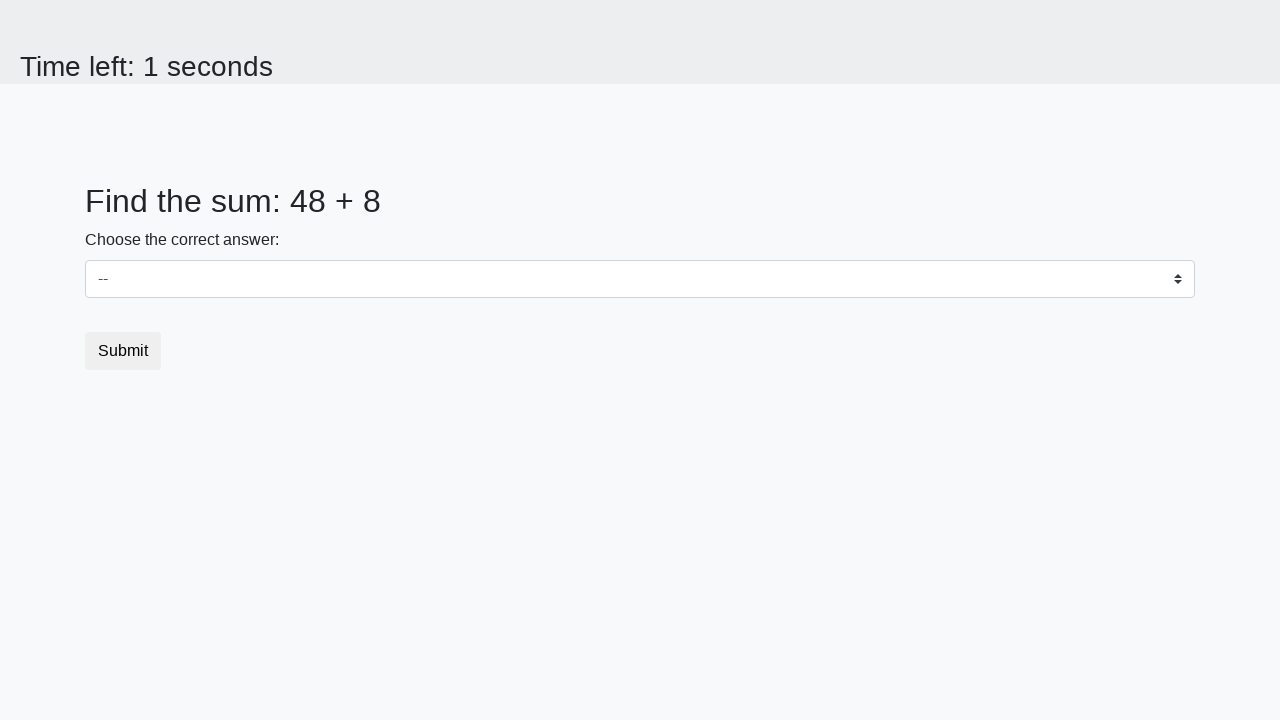

Retrieved first number from element #num1
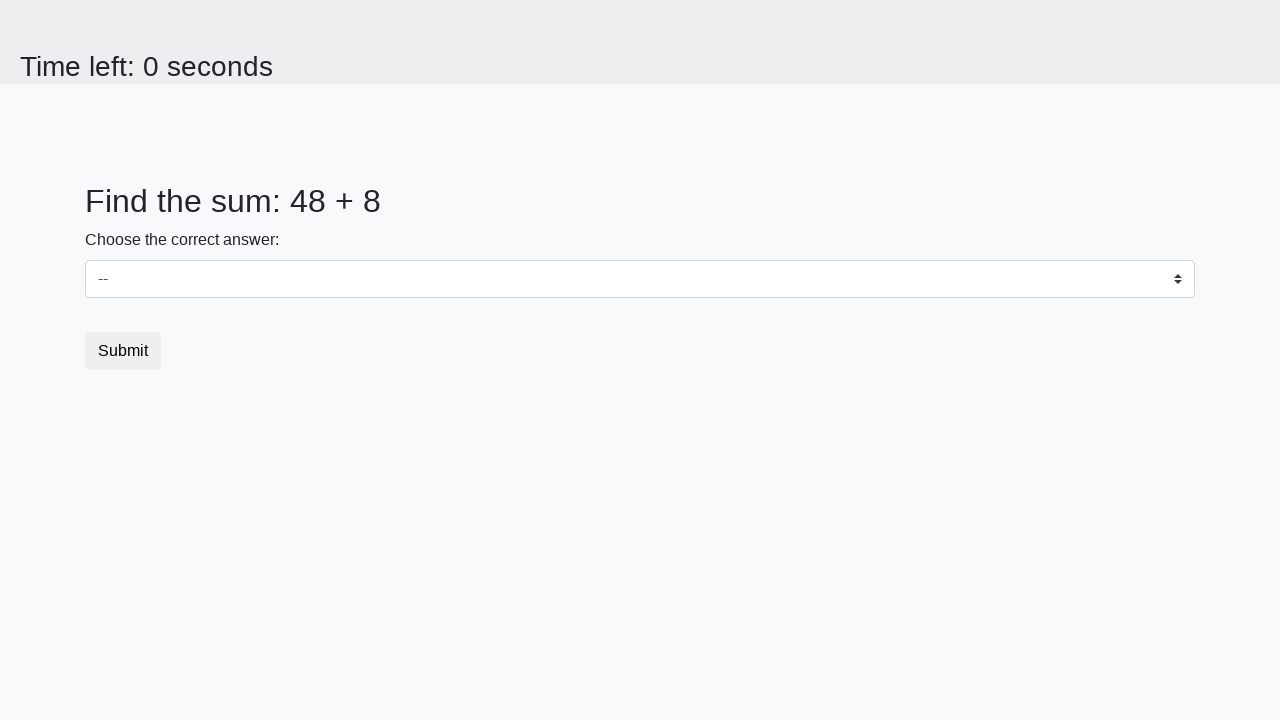

Retrieved second number from element #num2
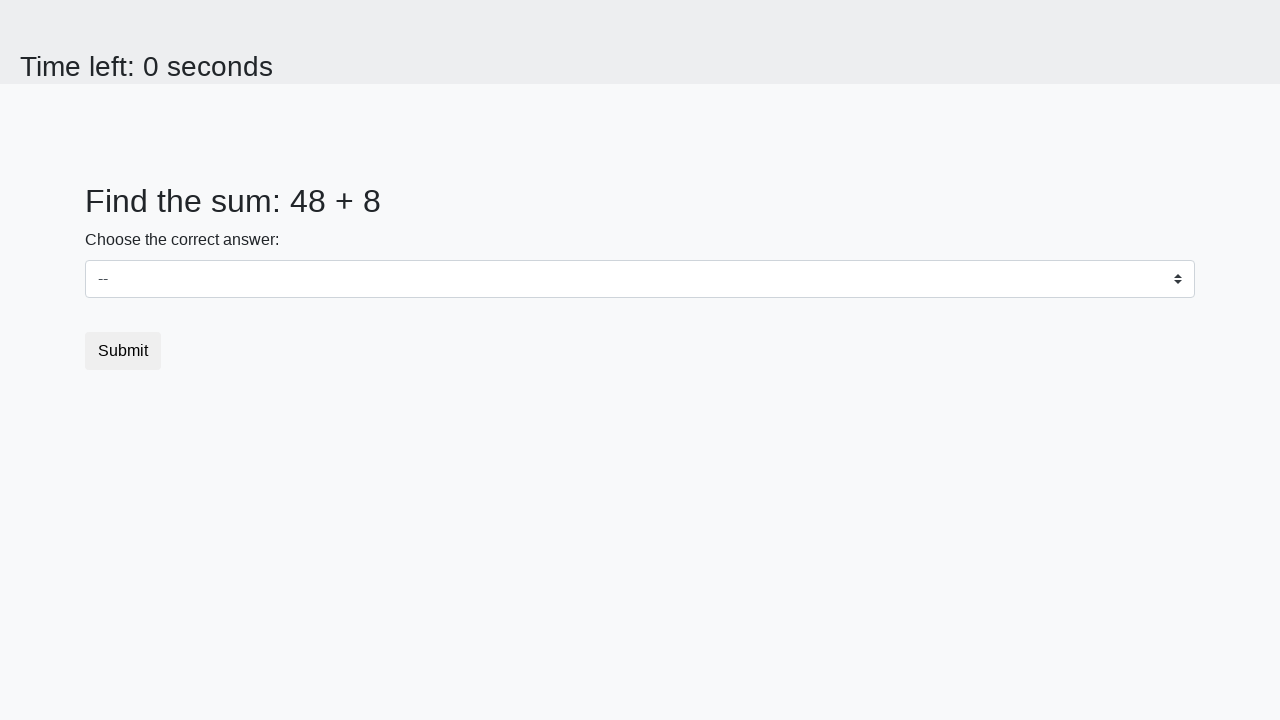

Calculated sum: 48 + 8 = 56
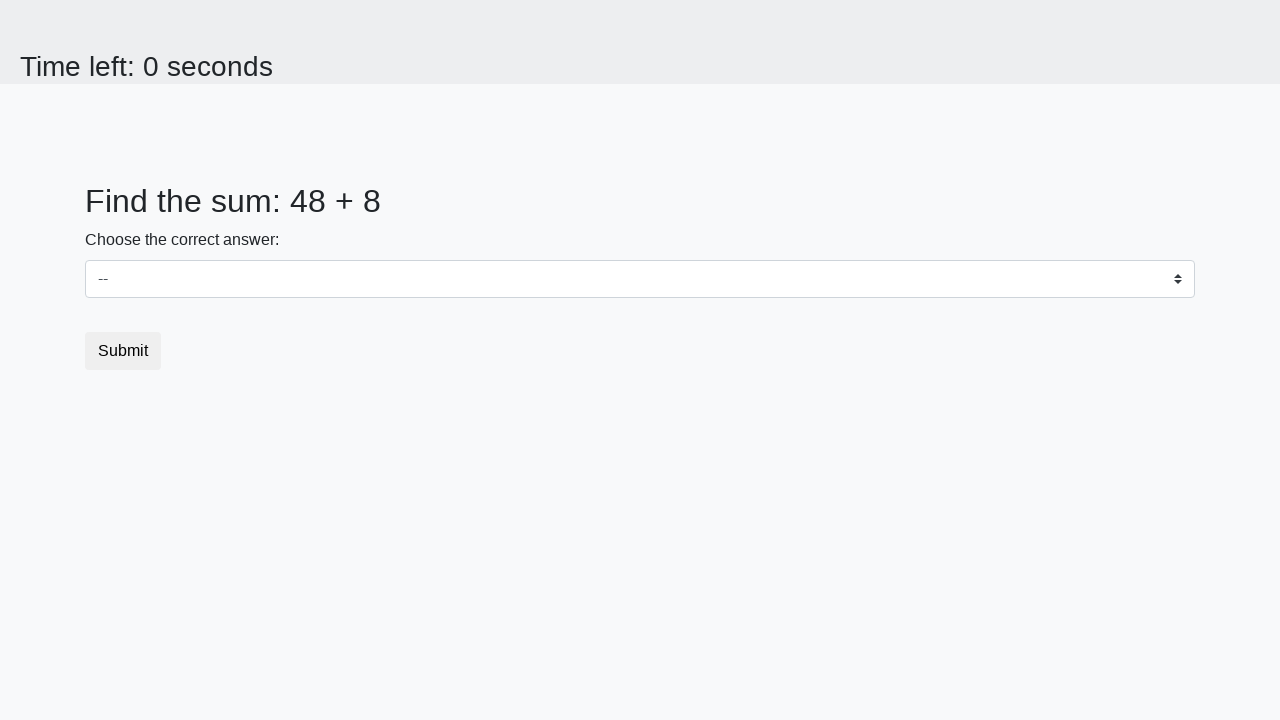

Selected sum value '56' from dropdown #dropdown on #dropdown
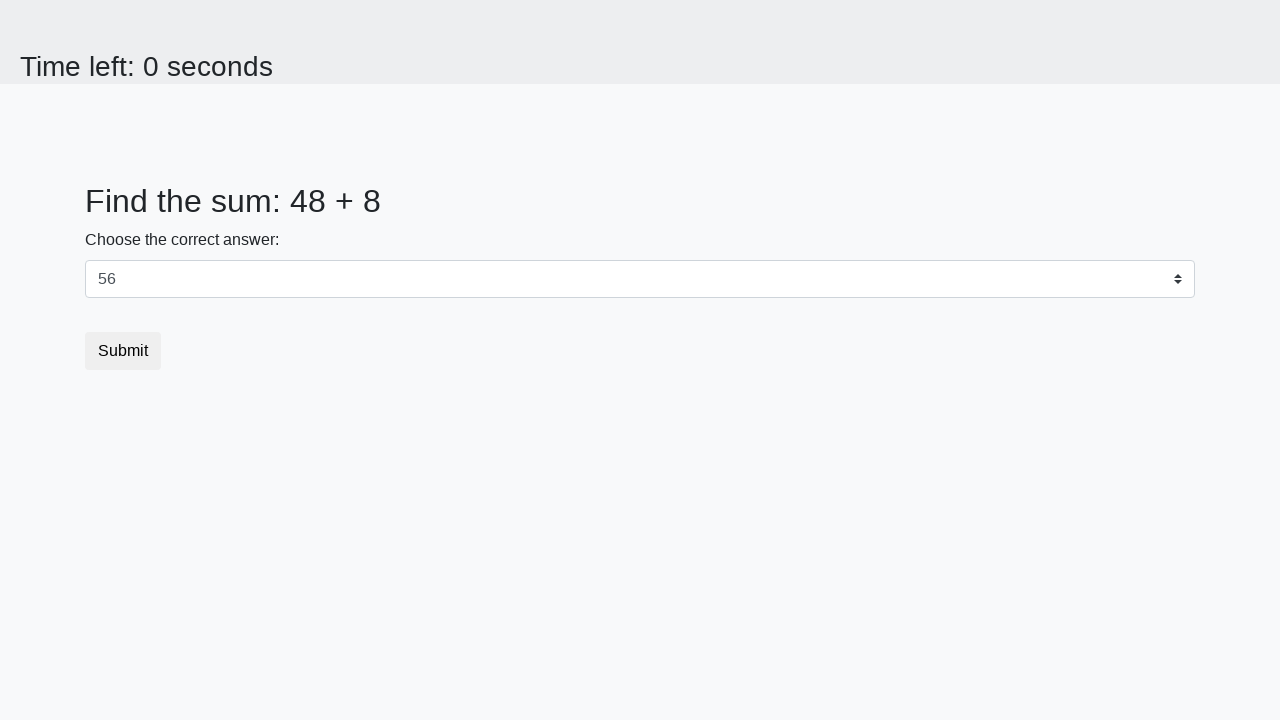

Clicked submit button to complete the form at (123, 351) on button.btn
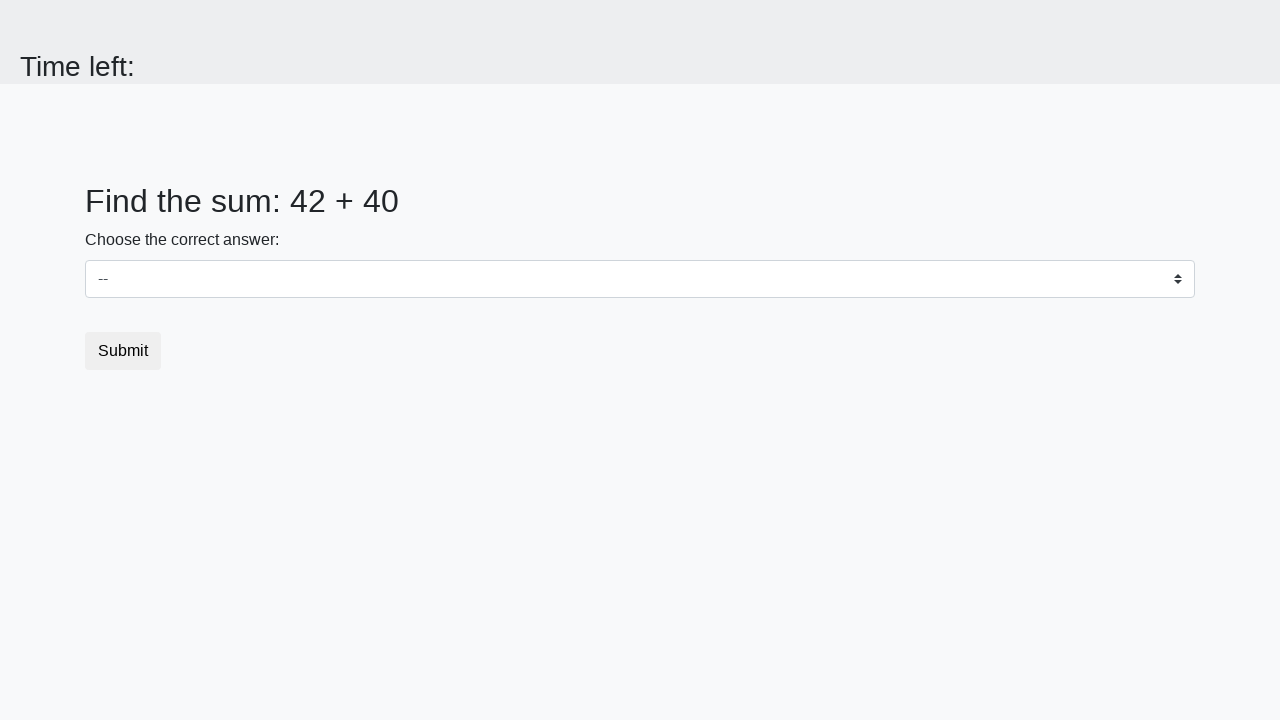

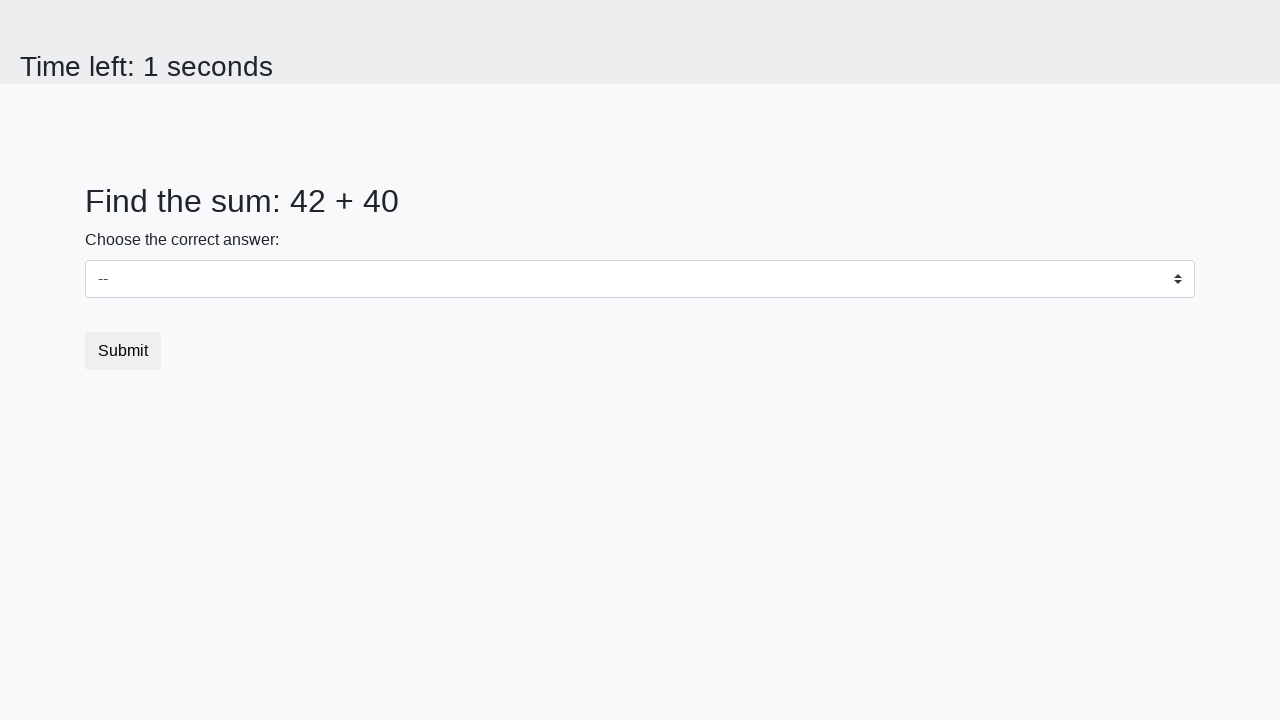